Navigates to a registration page and interacts with a Skills dropdown select element to retrieve its options

Starting URL: https://demo.automationtesting.in/Register.html

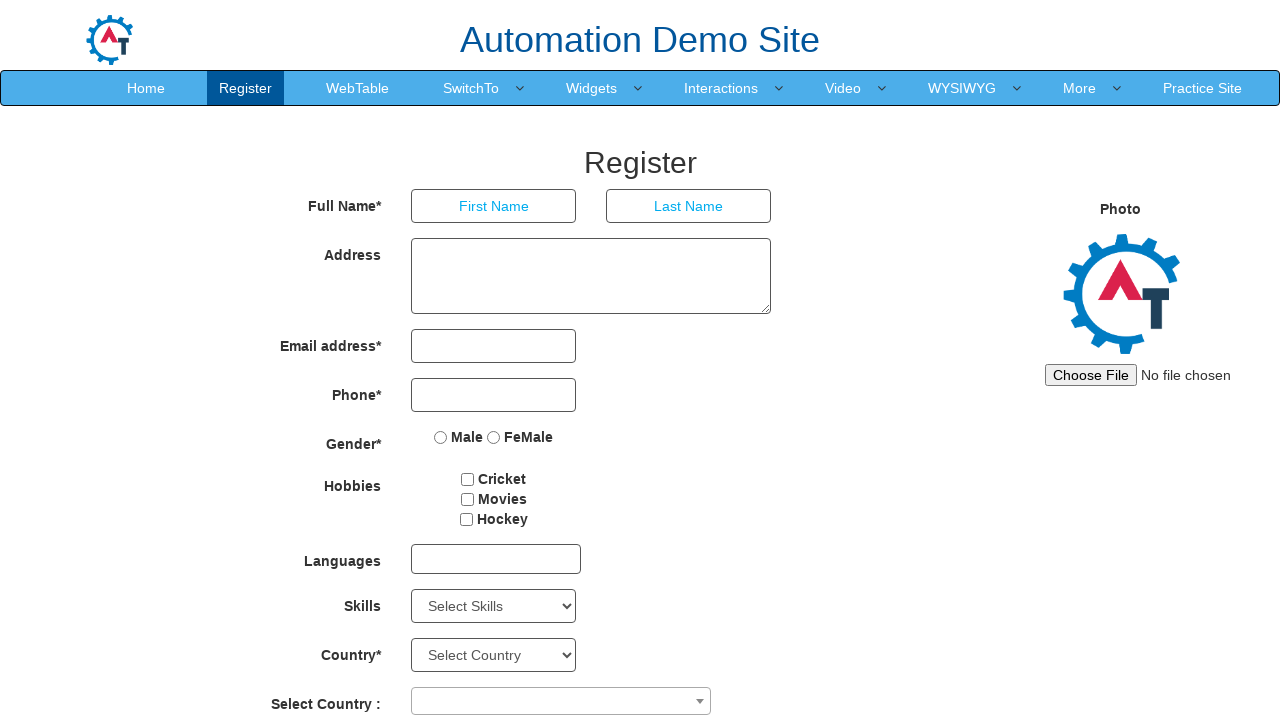

Waited for Skills dropdown to be visible
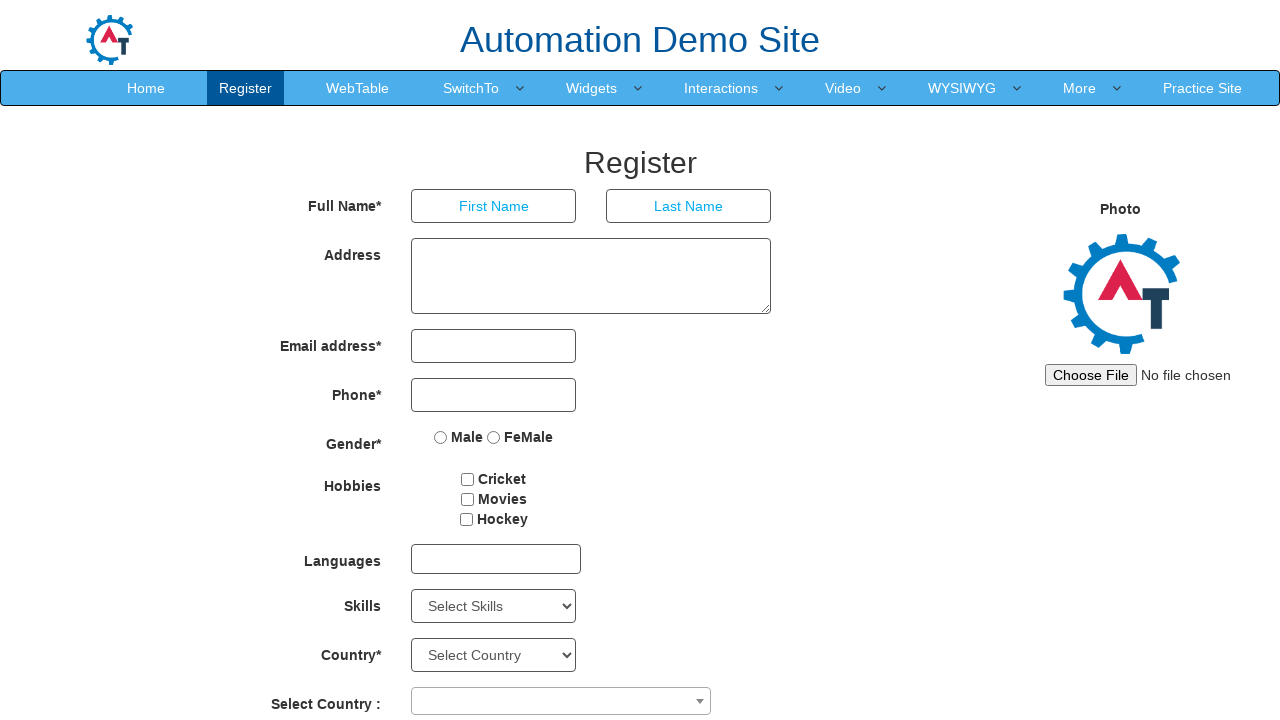

Selected 'Android' option from Skills dropdown on select#Skills
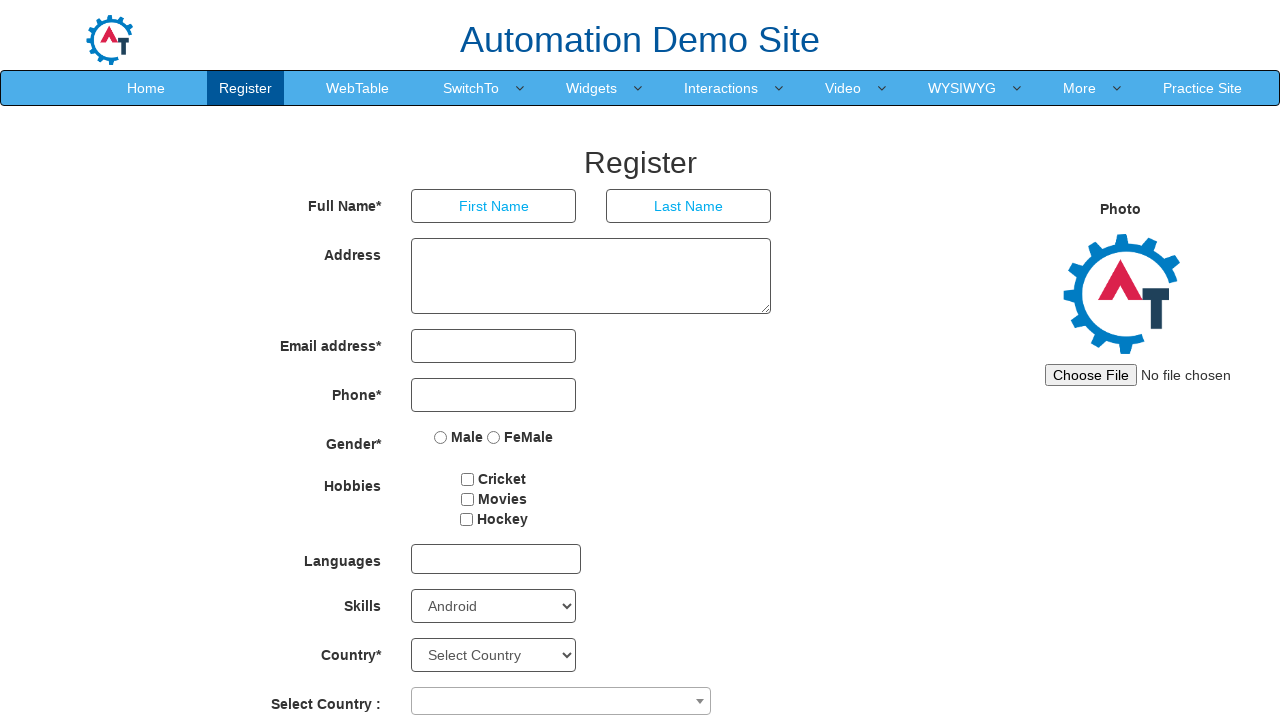

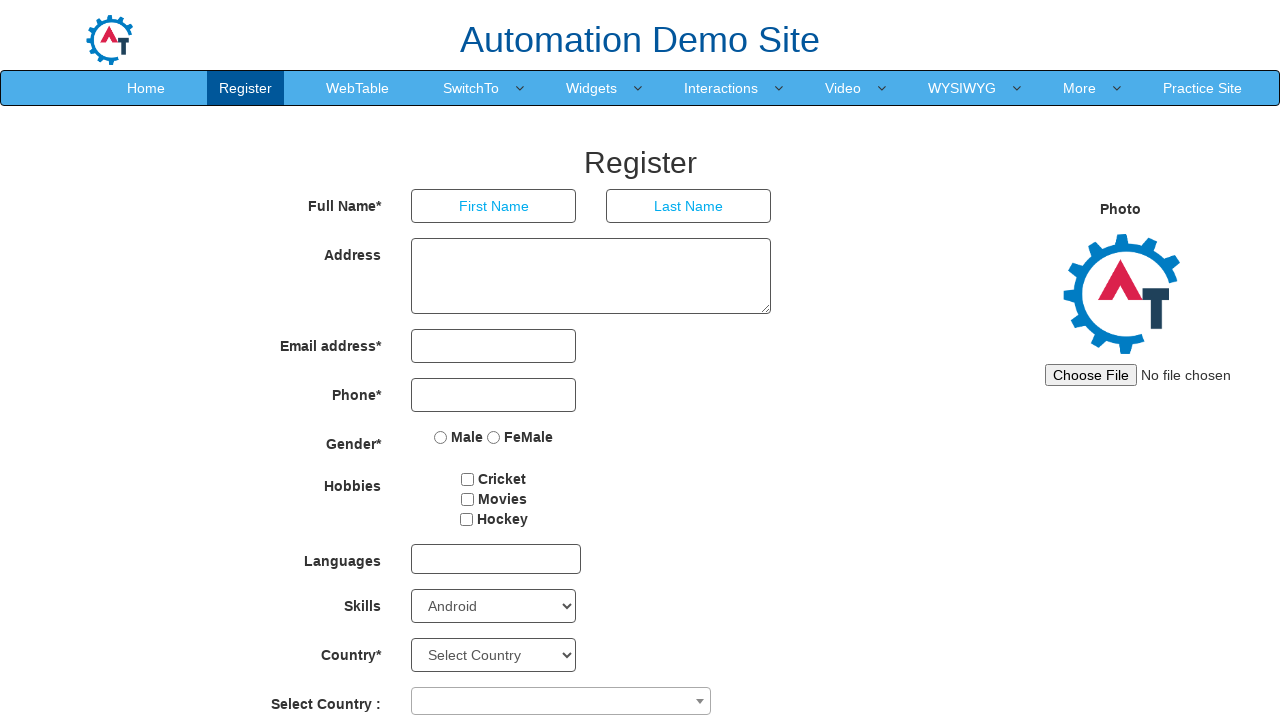